Navigates to the homepage and clicks on the Students navigation link

Starting URL: https://gravitymvctestapplication.azurewebsites.net/

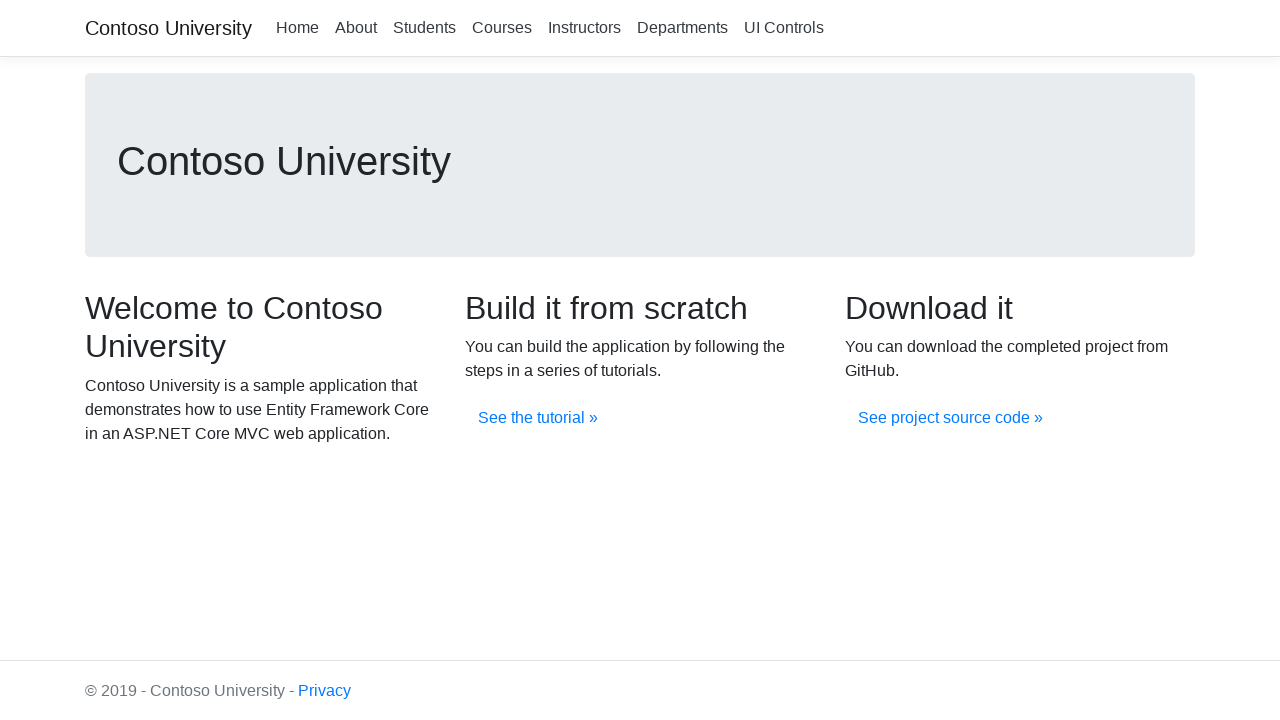

Clicked on Students navigation link at (424, 28) on xpath=//a[.='Students']
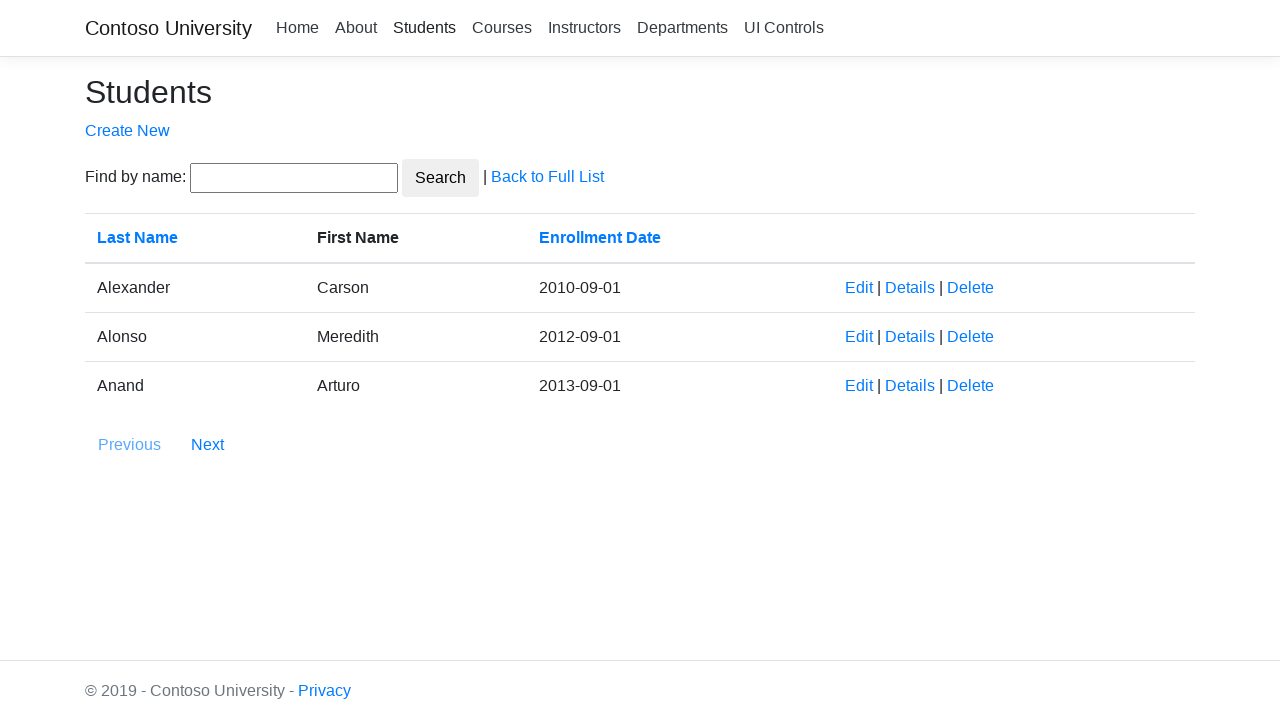

Waited for page navigation to complete (networkidle)
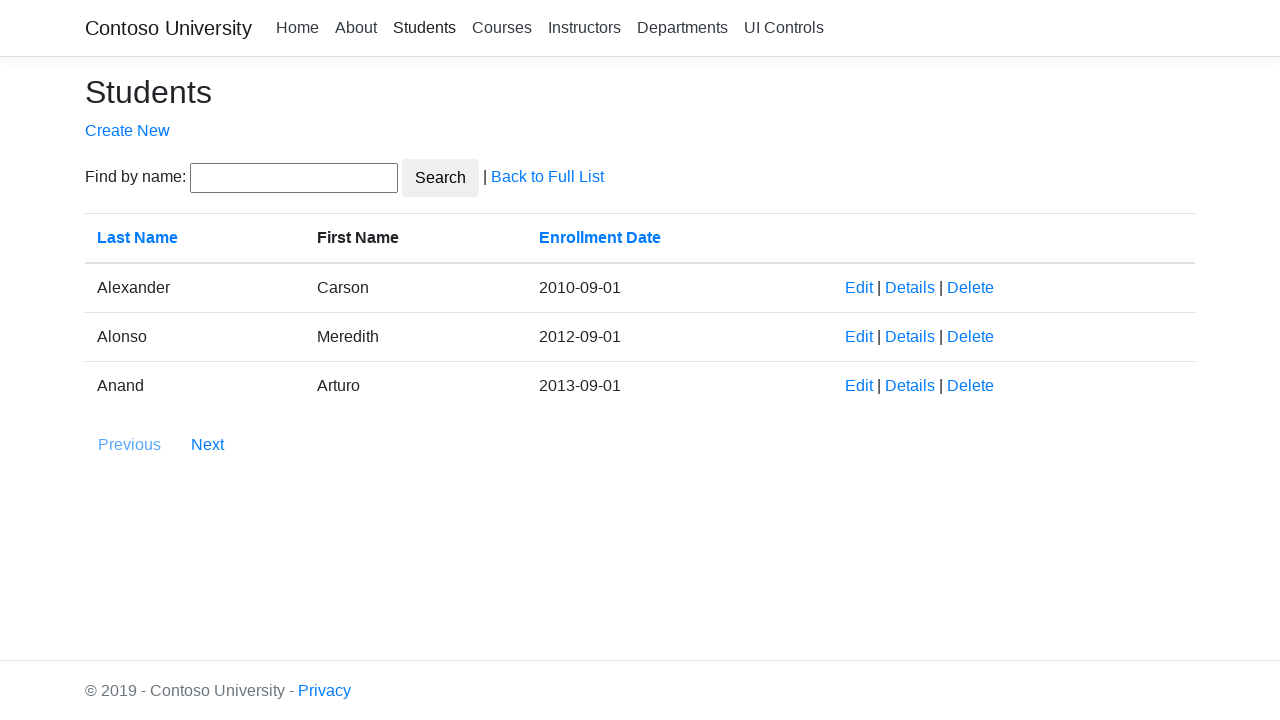

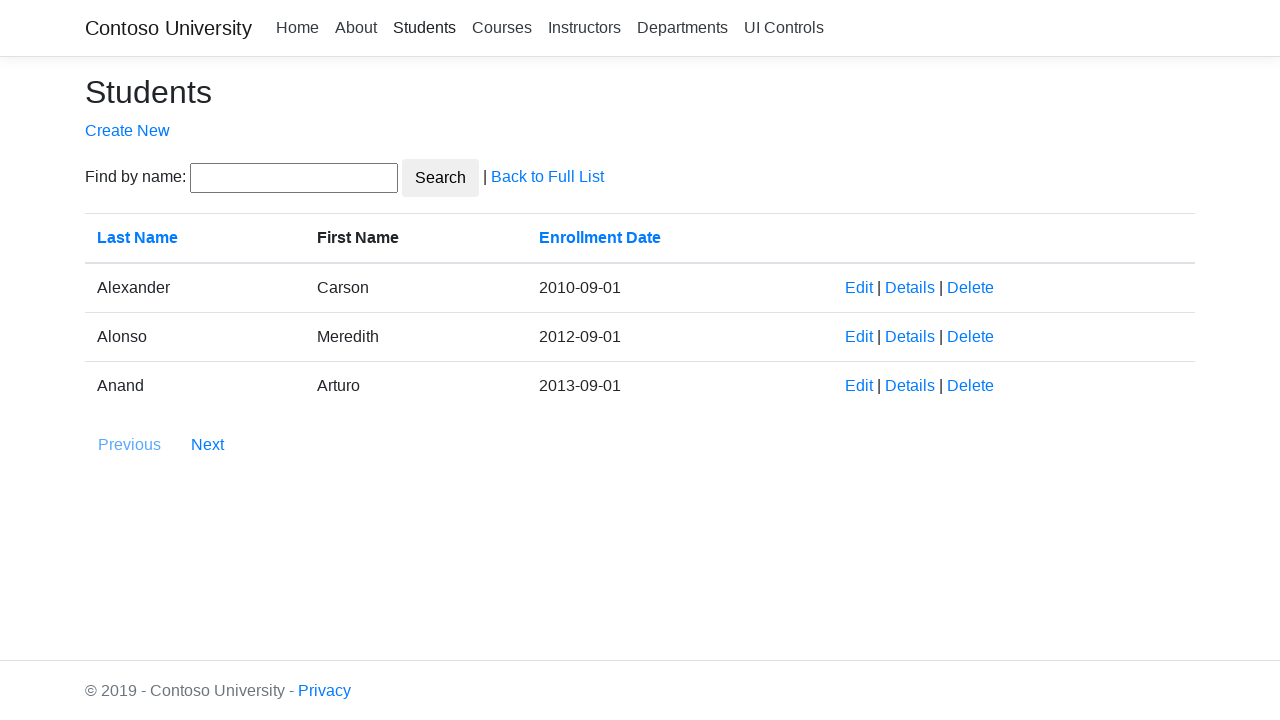